Tests the Python.org website search functionality by entering a search term and verifying results are displayed

Starting URL: http://www.python.org

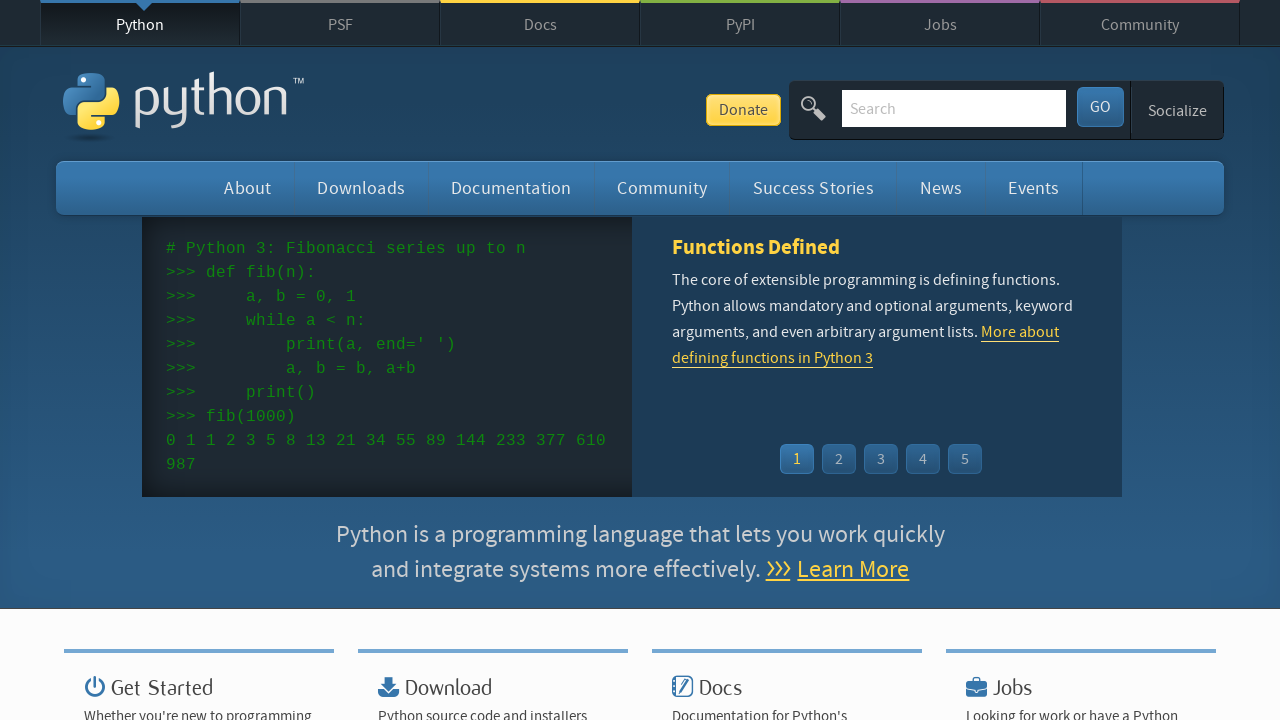

Located search field by ID
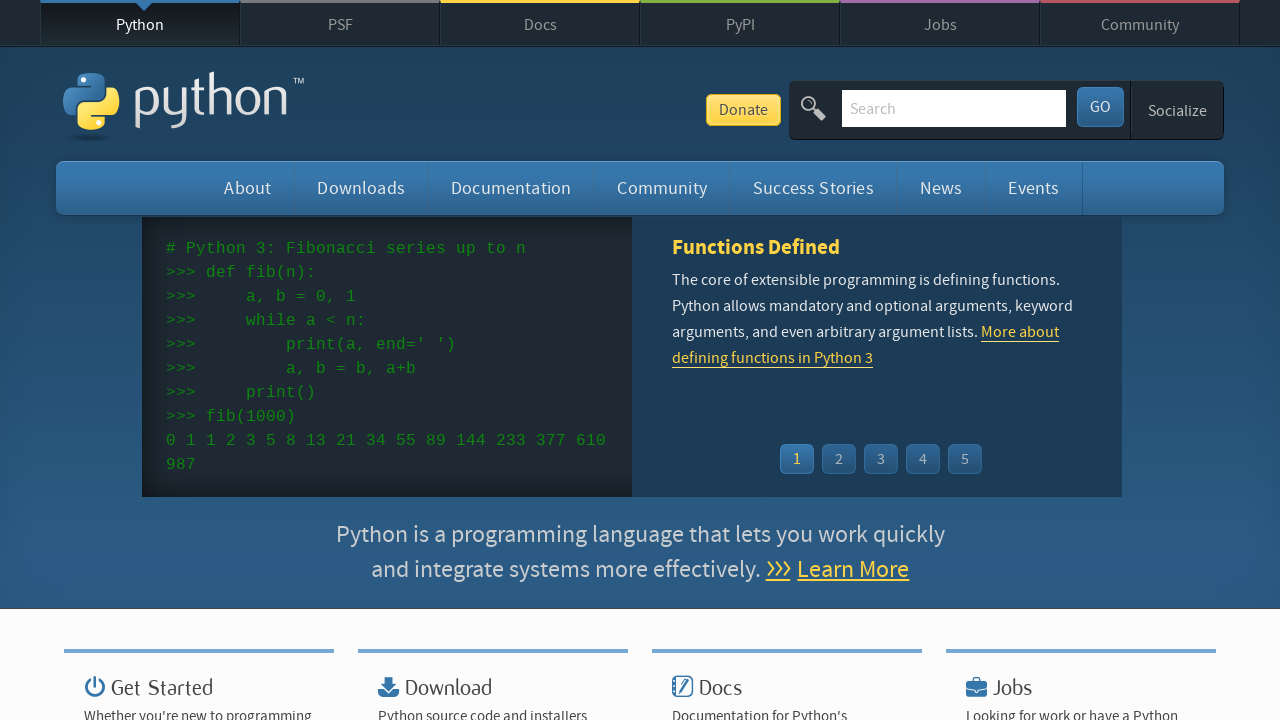

Cleared search field on #id-search-field
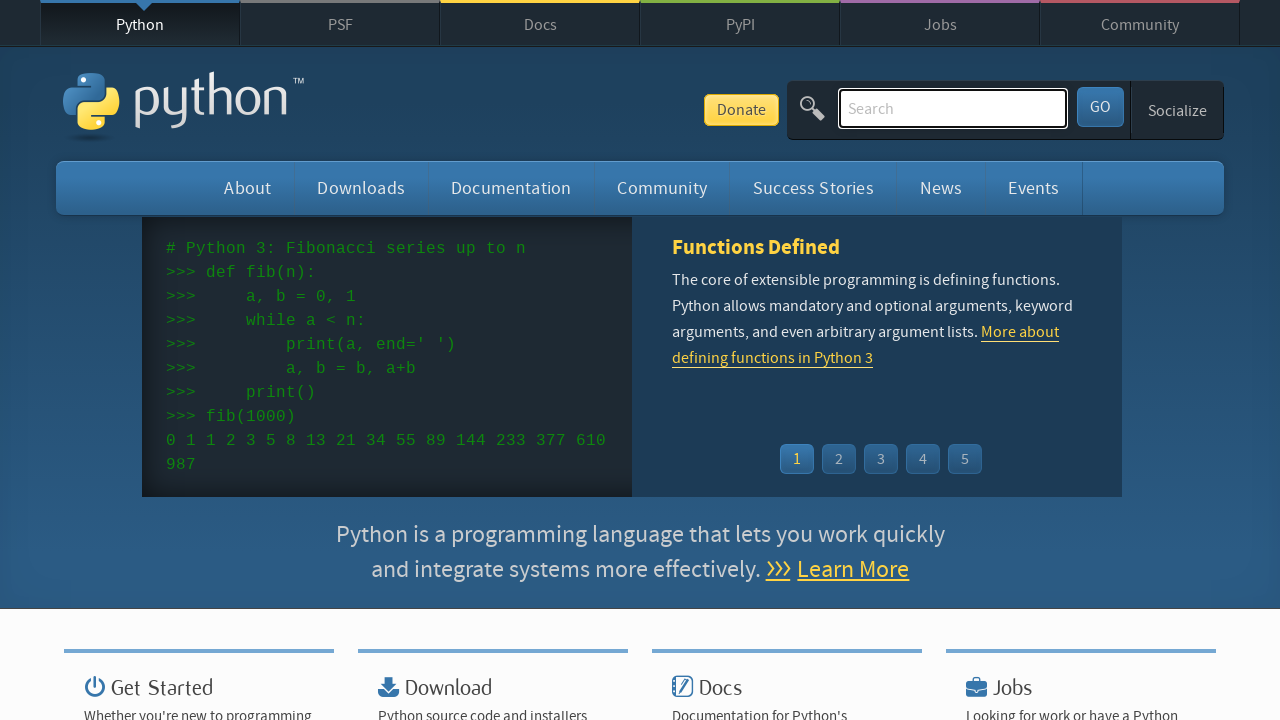

Entered search term 'pycon' on #id-search-field
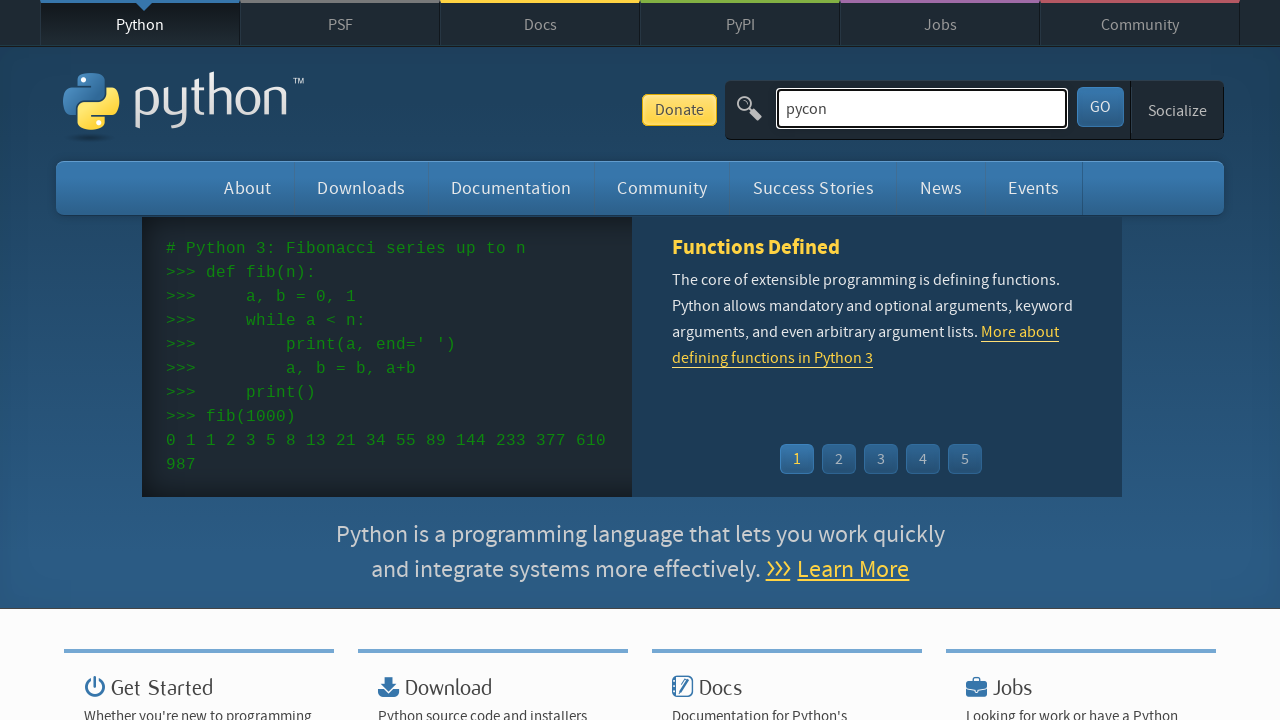

Submitted search by pressing Enter on #id-search-field
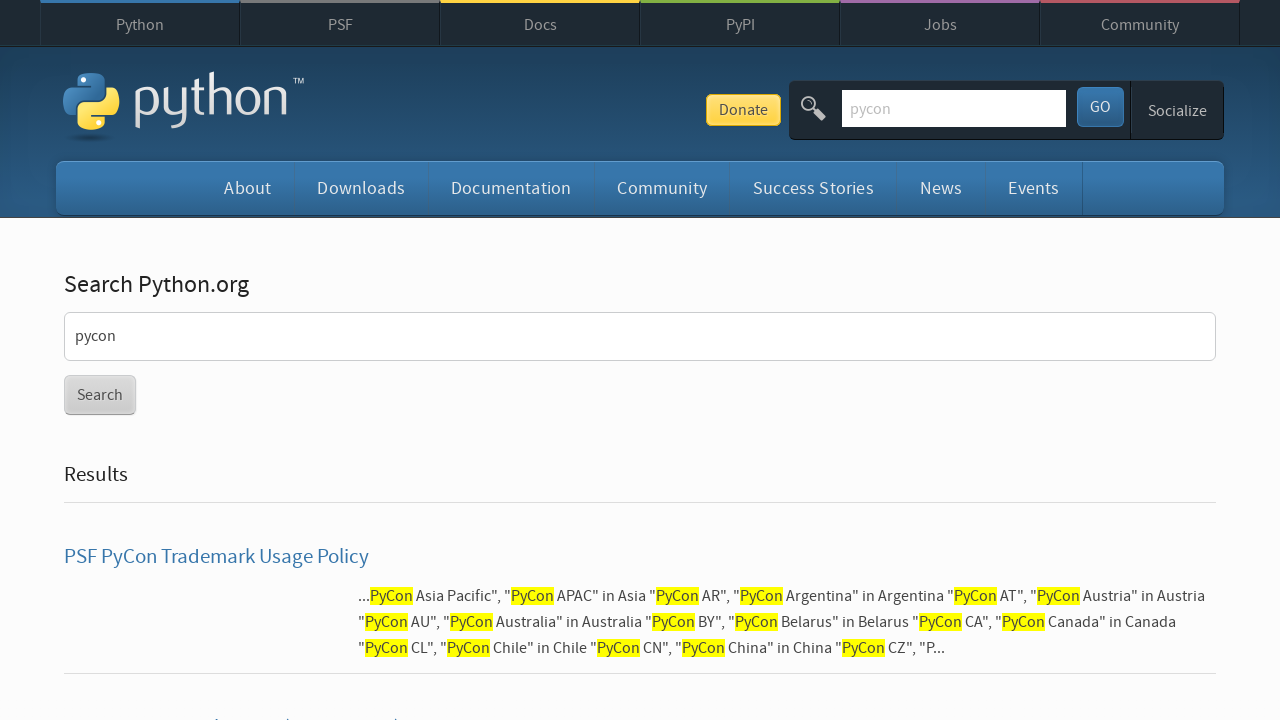

Waited for network idle after search submission
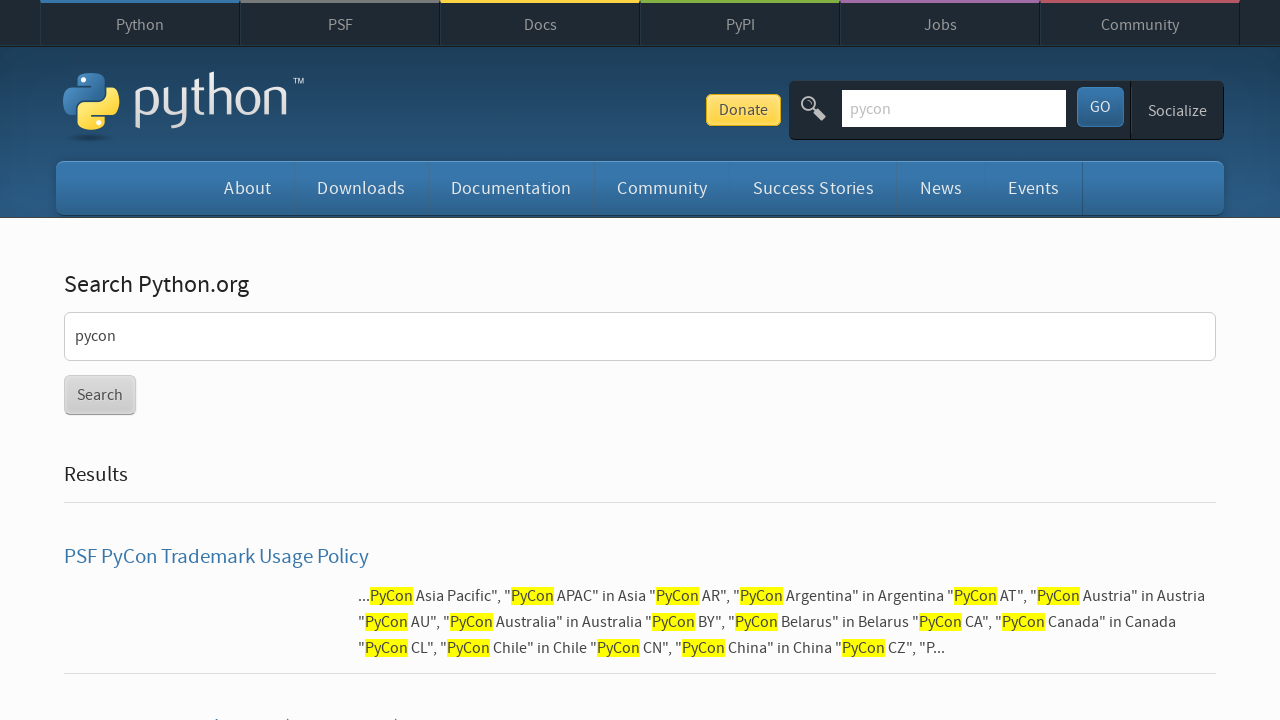

Verified that search results are displayed
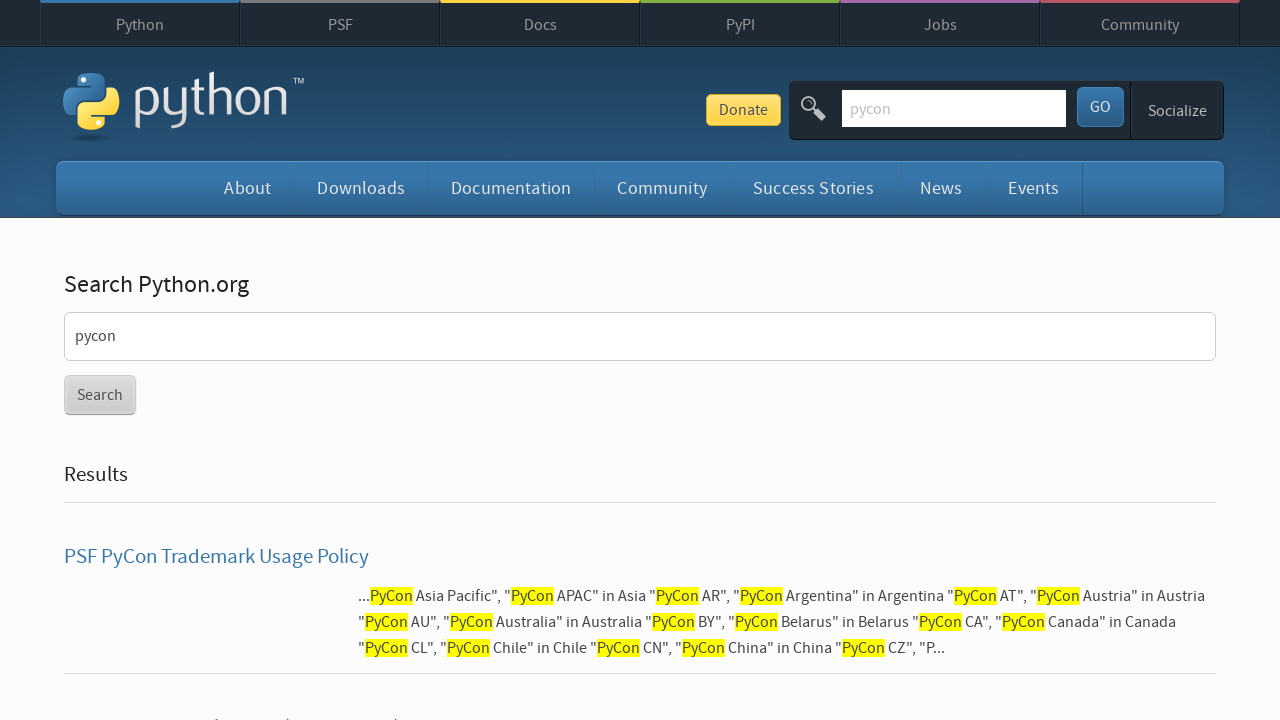

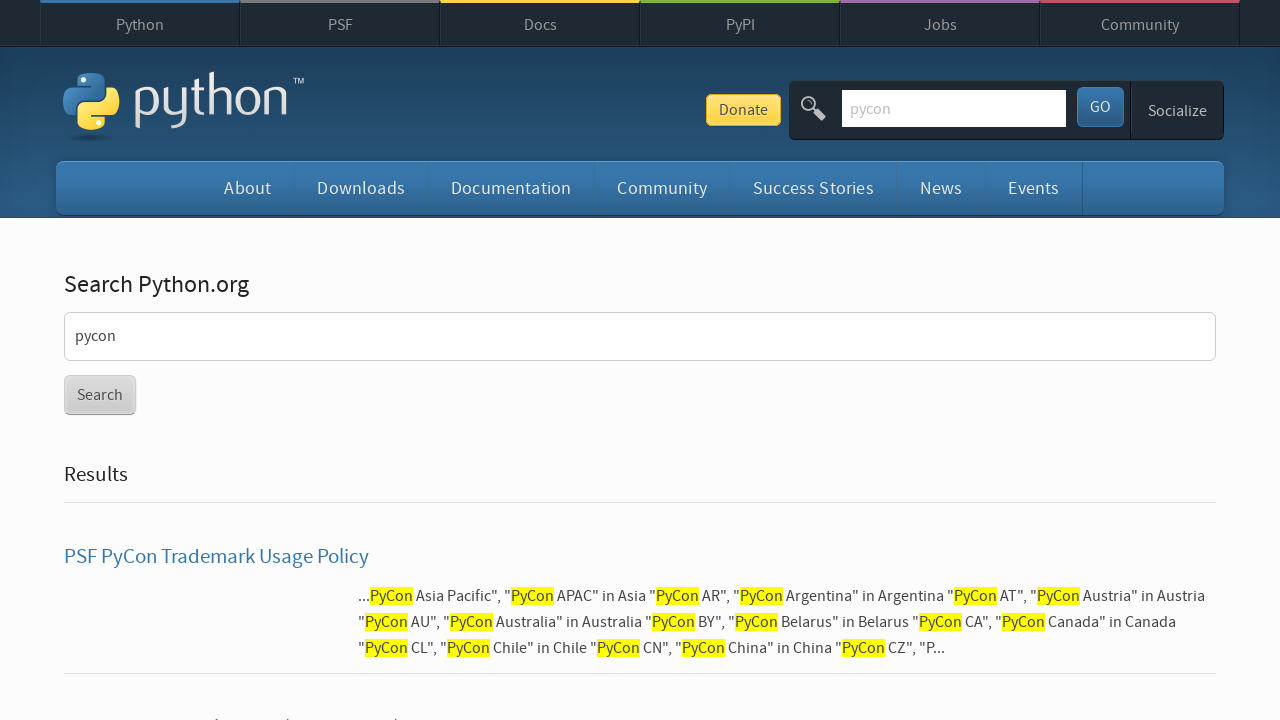